Tests various form elements on the Rahul Shetty Academy practice page including radio buttons, autocomplete field, dropdown selection, and checkboxes to verify their functionality.

Starting URL: https://rahulshettyacademy.com/AutomationPractice/

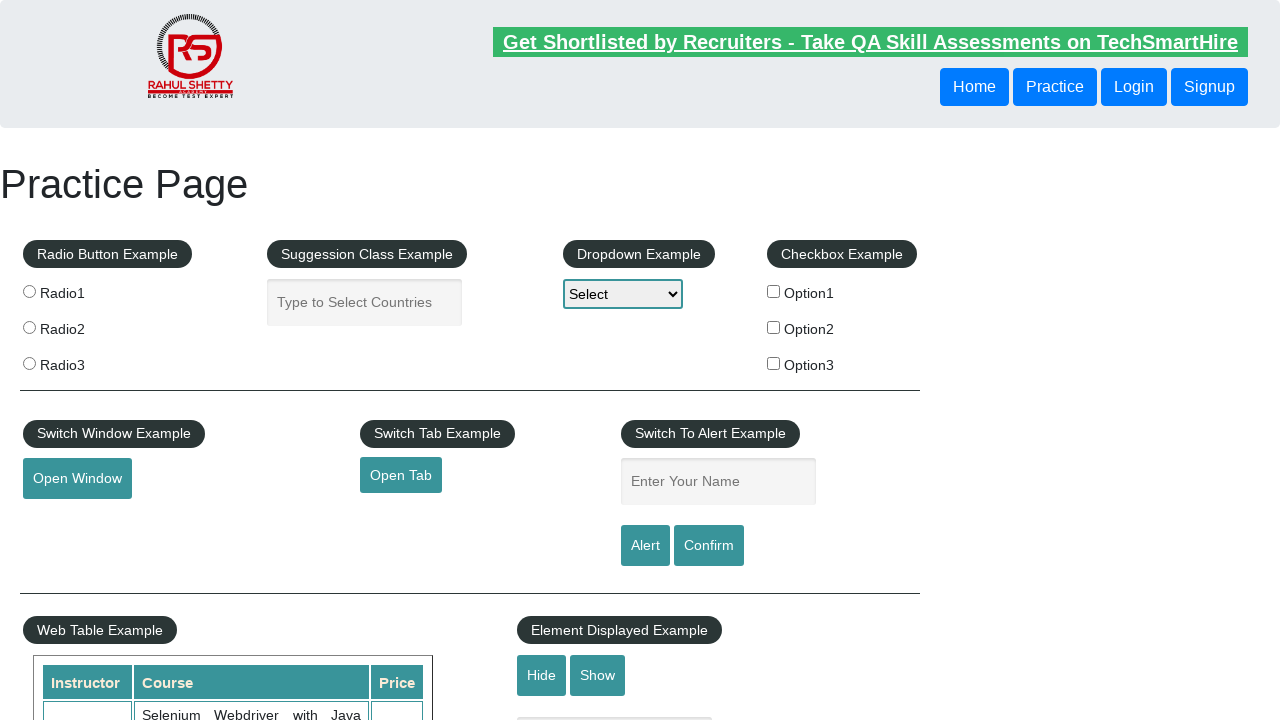

Clicked first radio button at (29, 291) on input[name='radioButton']:first-of-type
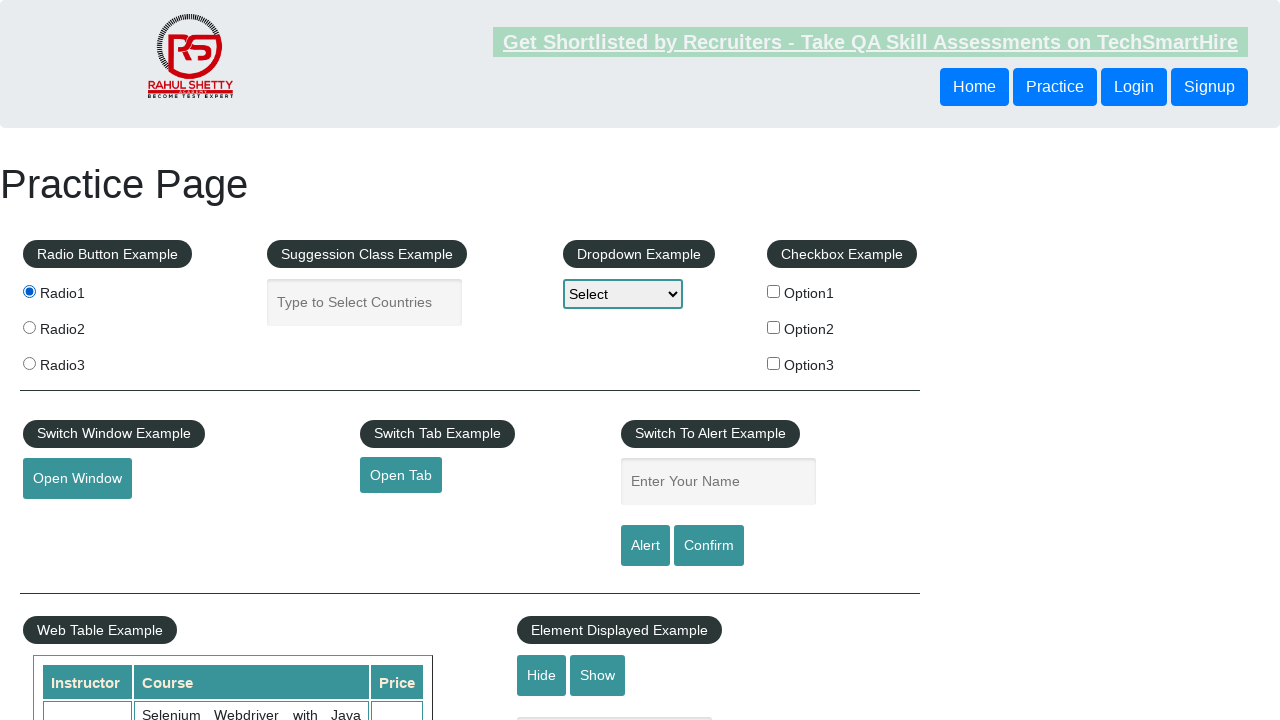

Filled autocomplete field with 'India' on #autocomplete
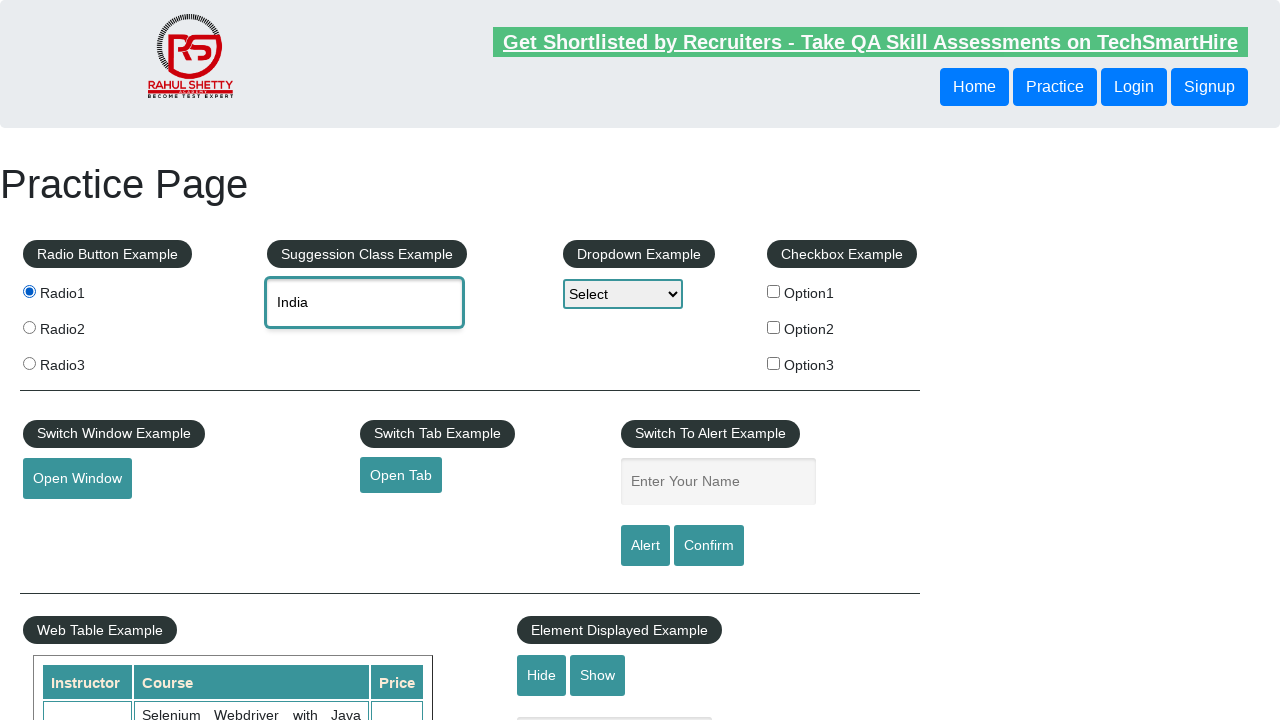

Waited 2 seconds for autocomplete suggestions to appear
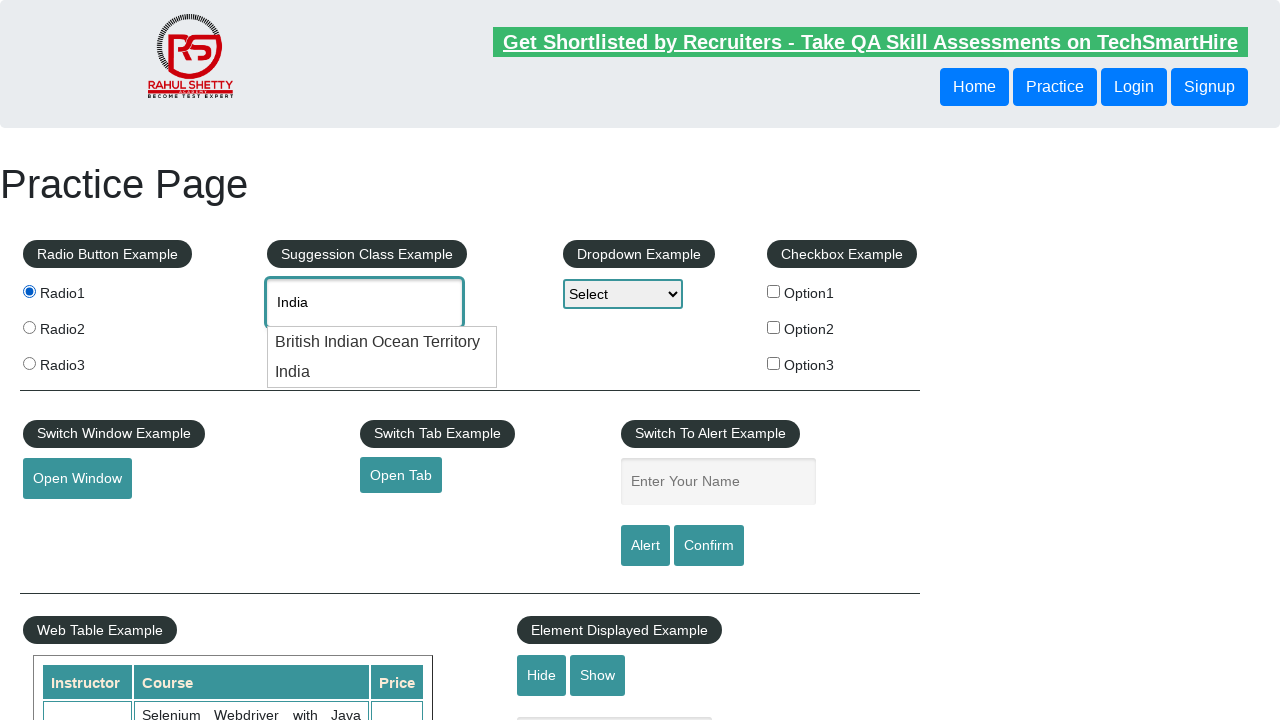

Cleared the autocomplete field on #autocomplete
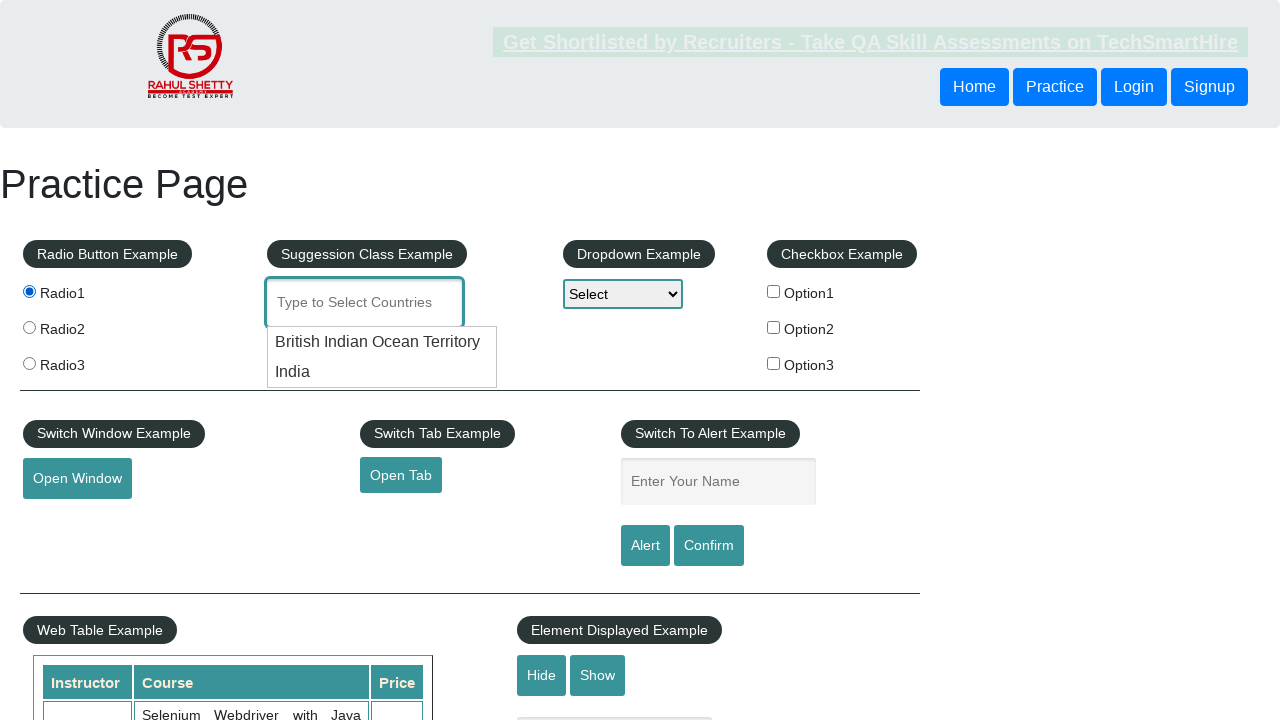

Selected 'Option2' from dropdown on #dropdown-class-example
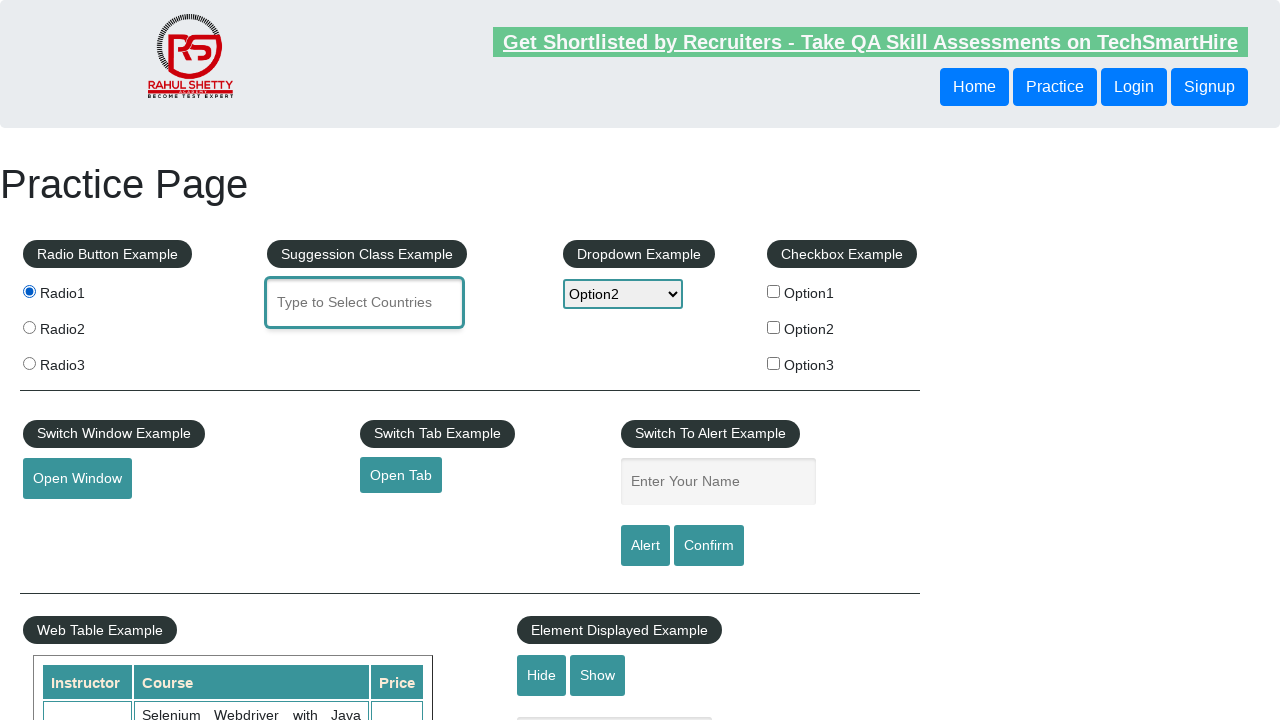

Located 3 checkboxes on the page
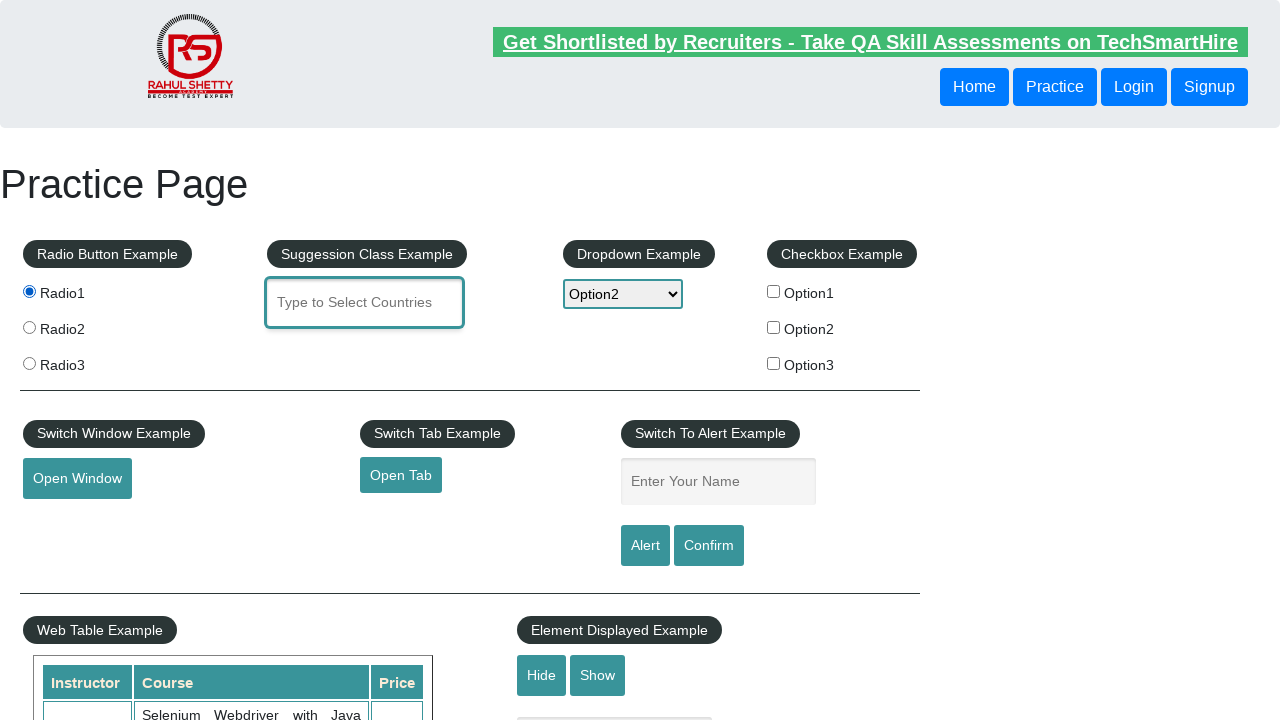

Clicked checkbox 1 at (774, 291) on input[type='checkbox'] >> nth=0
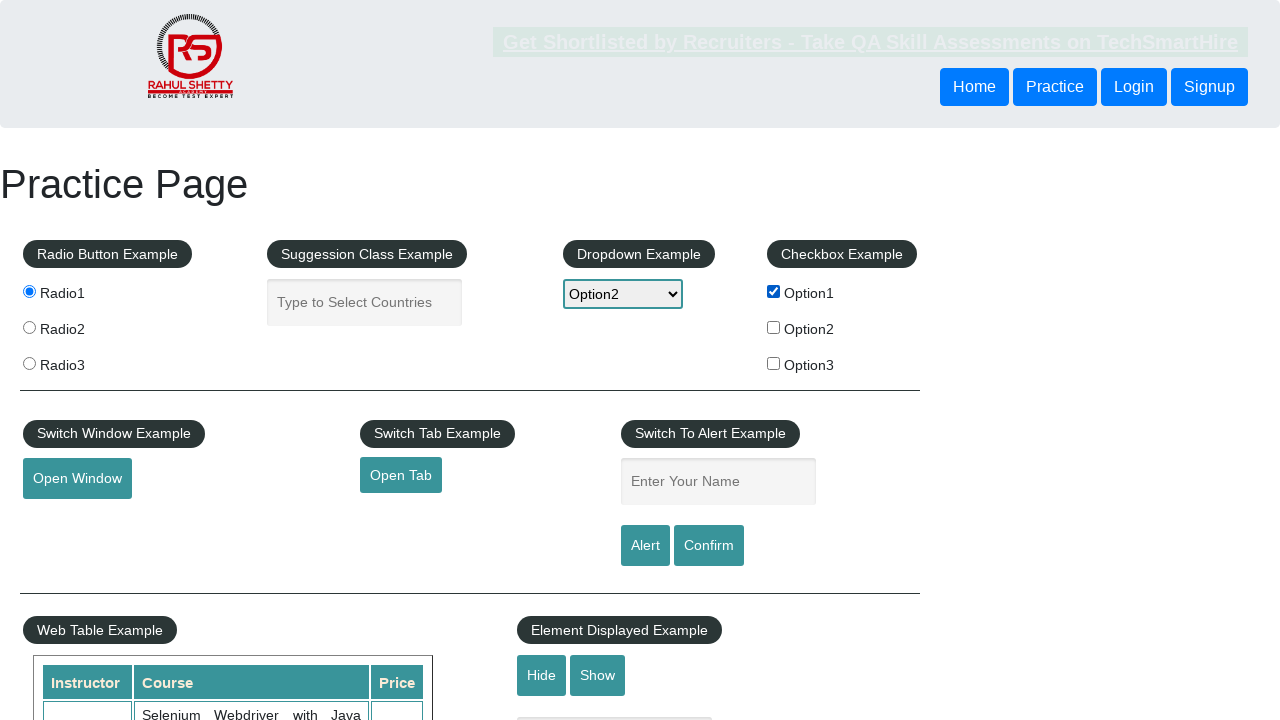

Clicked checkbox 2 at (774, 327) on input[type='checkbox'] >> nth=1
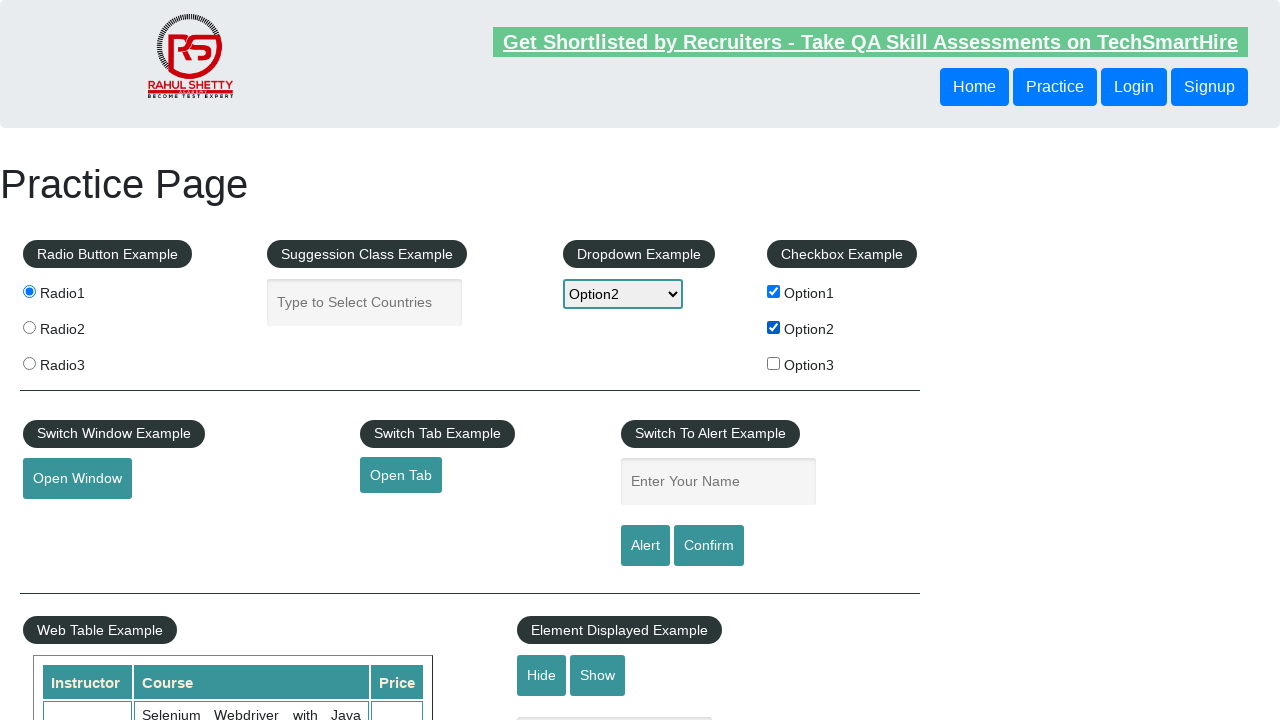

Clicked checkbox 3 at (774, 363) on input[type='checkbox'] >> nth=2
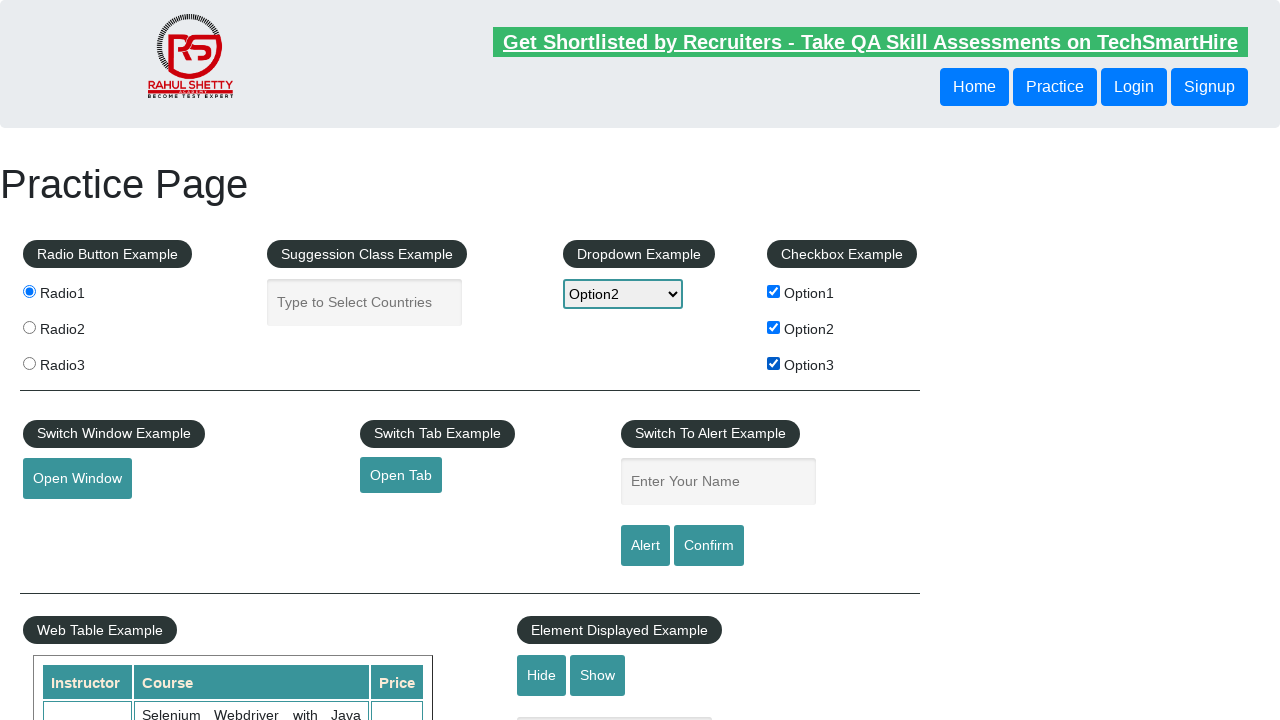

Switch Window button is present and loaded
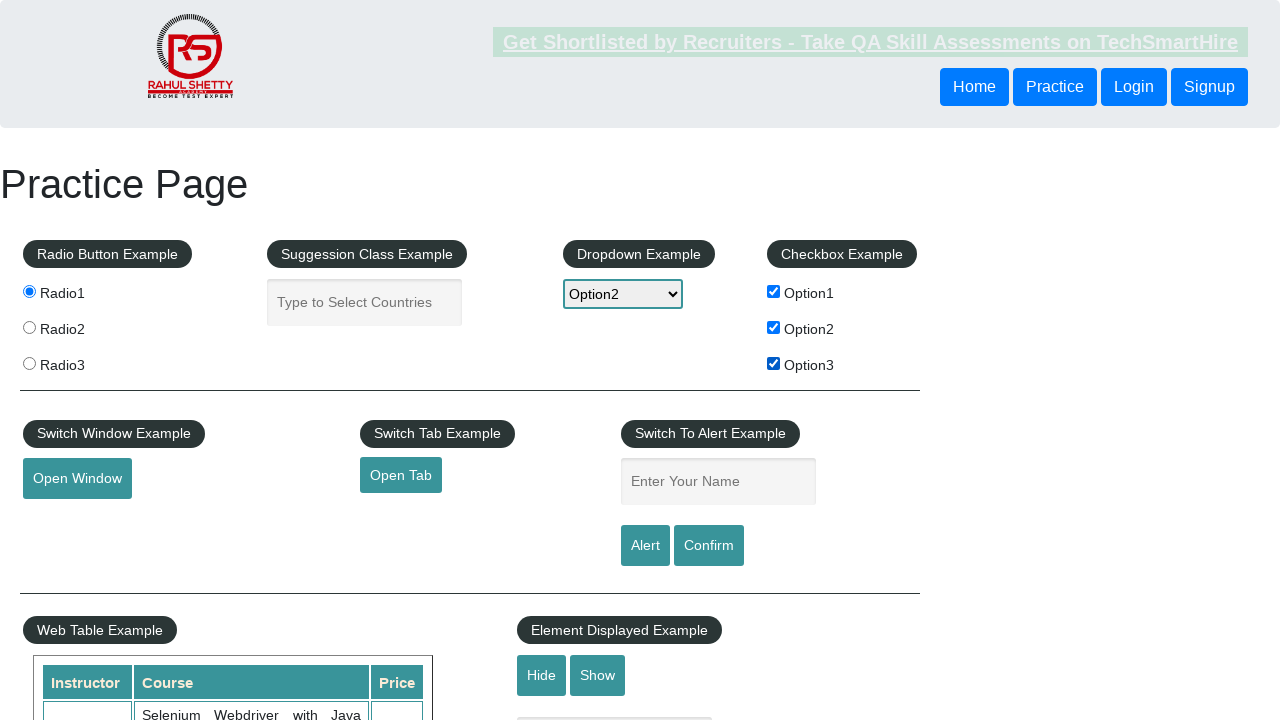

Switch Tab button is present and loaded
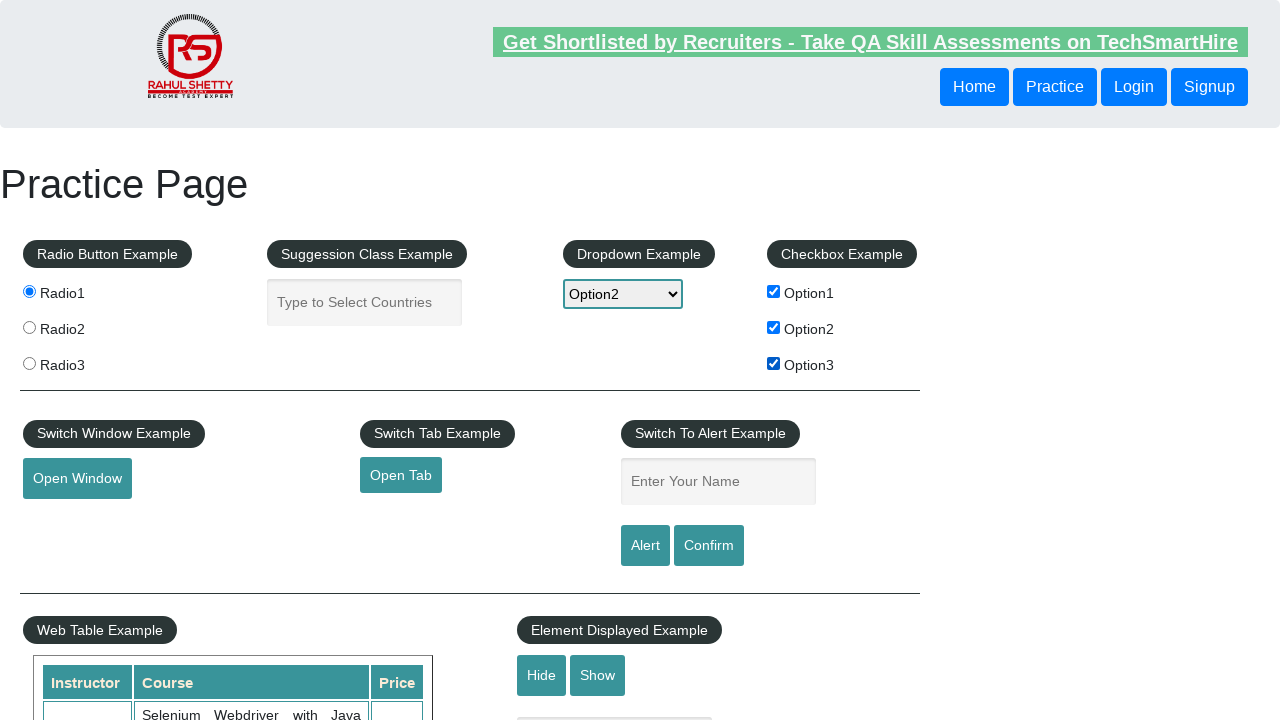

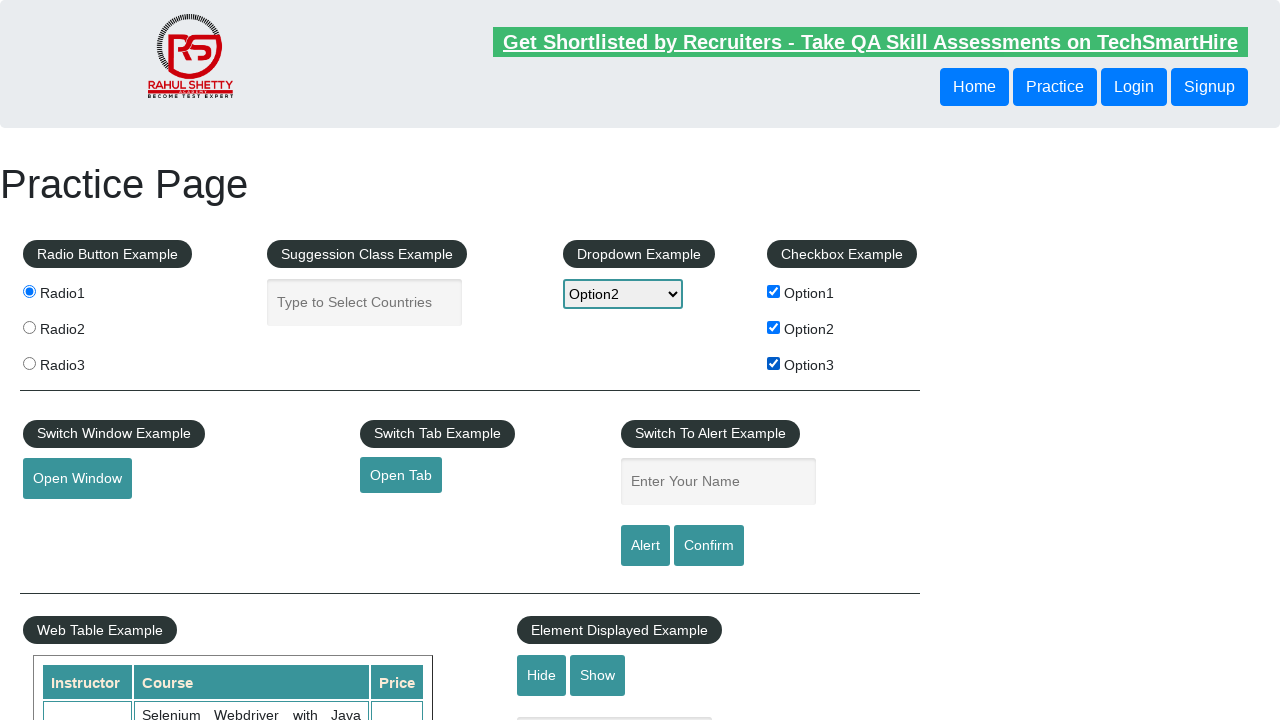